Tests checking and unchecking the mark-all-complete toggle to clear completed state

Starting URL: https://demo.playwright.dev/todomvc

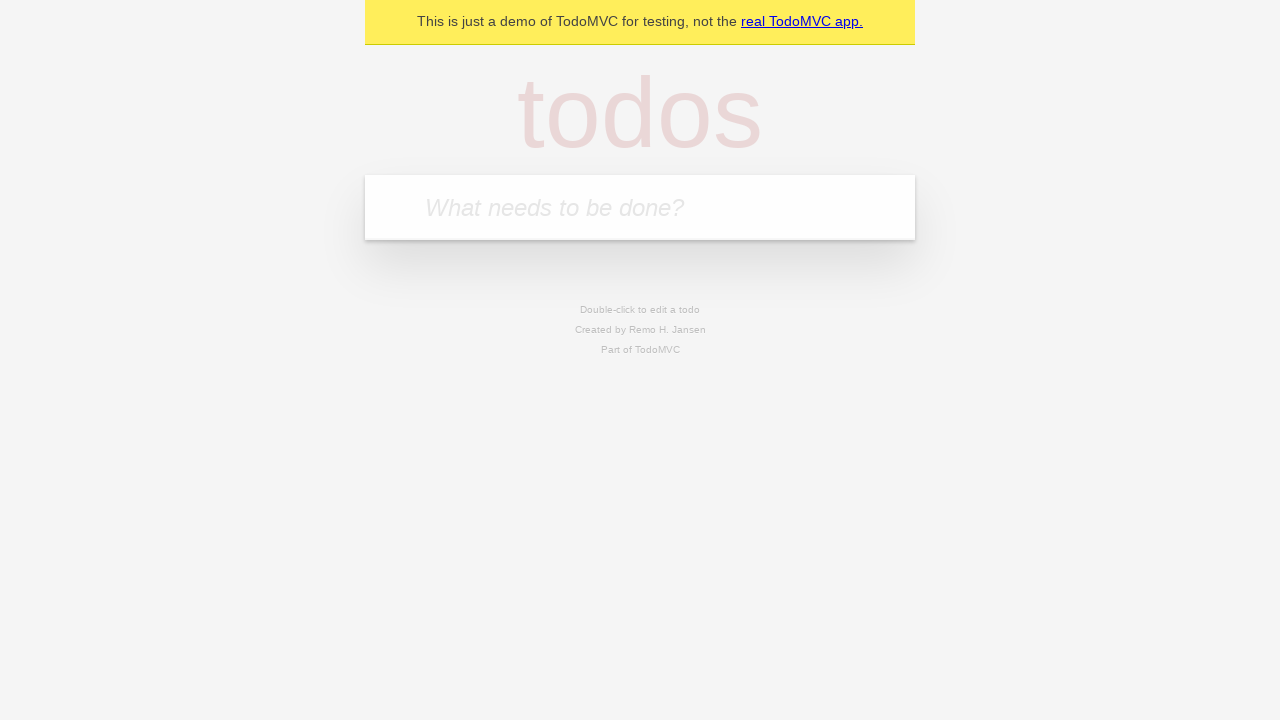

Filled todo input with 'buy some cheese' on internal:attr=[placeholder="What needs to be done?"i]
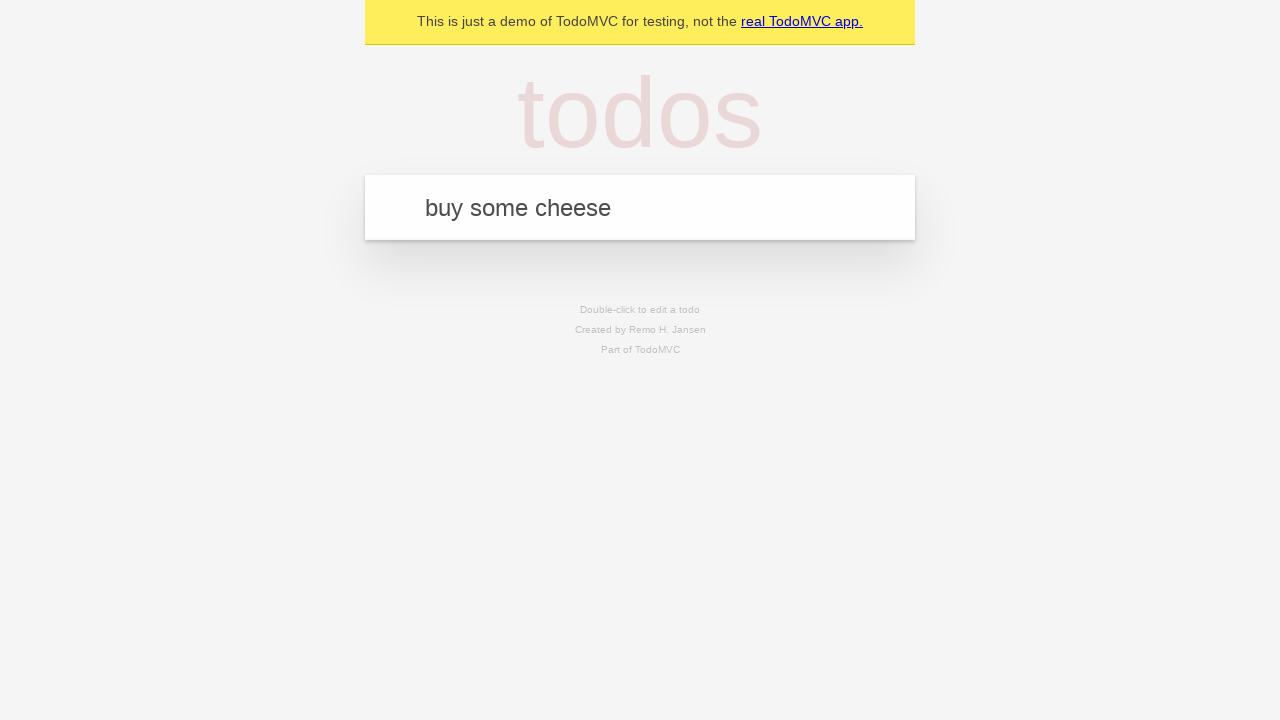

Pressed Enter to add first todo item on internal:attr=[placeholder="What needs to be done?"i]
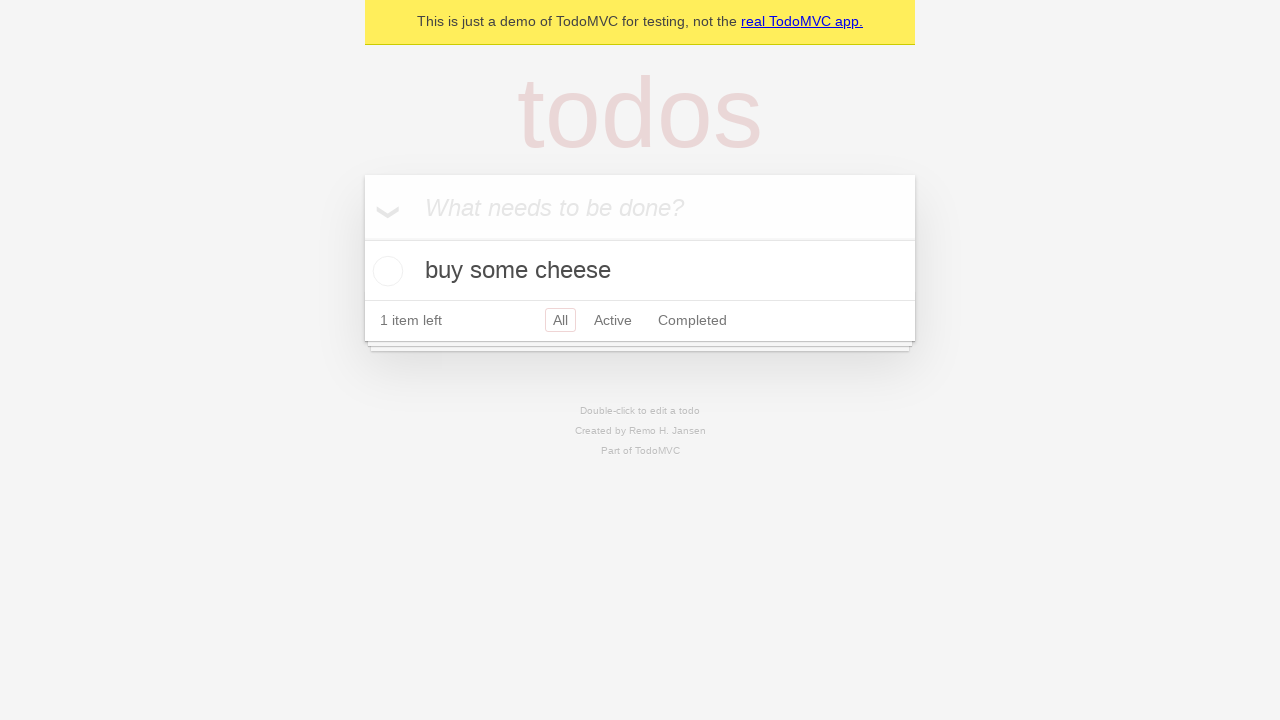

Filled todo input with 'feed the cat' on internal:attr=[placeholder="What needs to be done?"i]
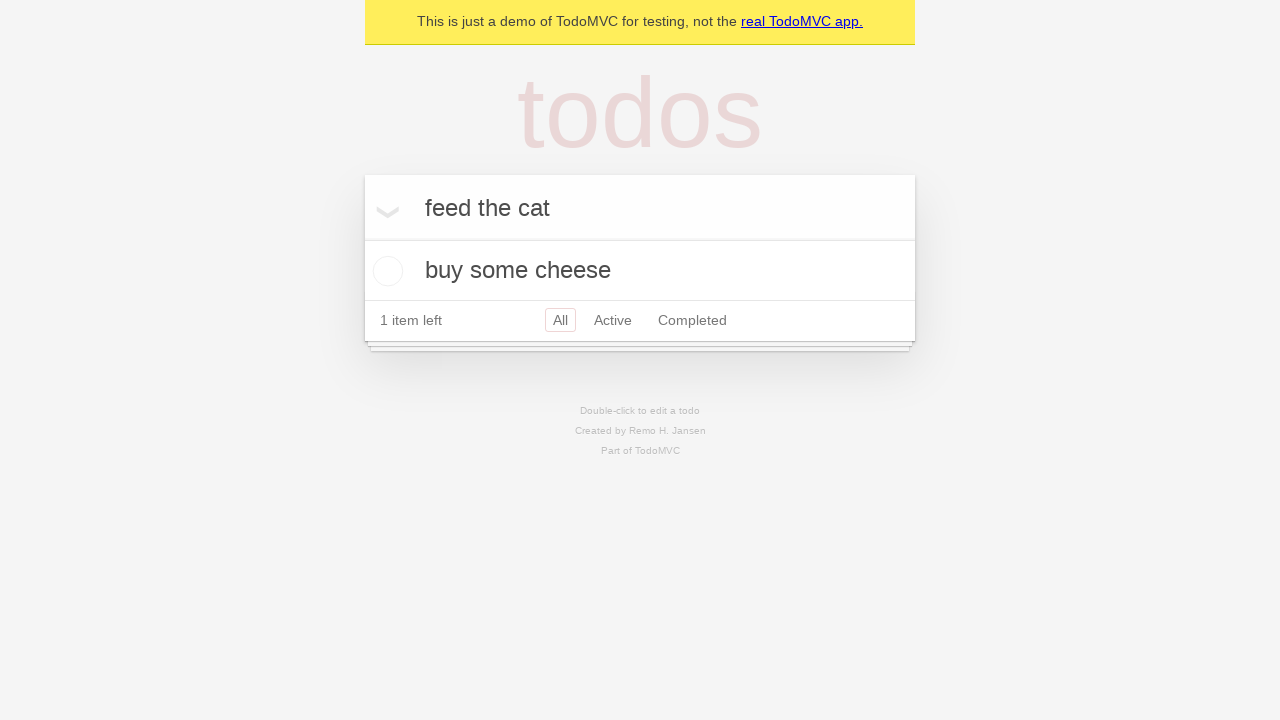

Pressed Enter to add second todo item on internal:attr=[placeholder="What needs to be done?"i]
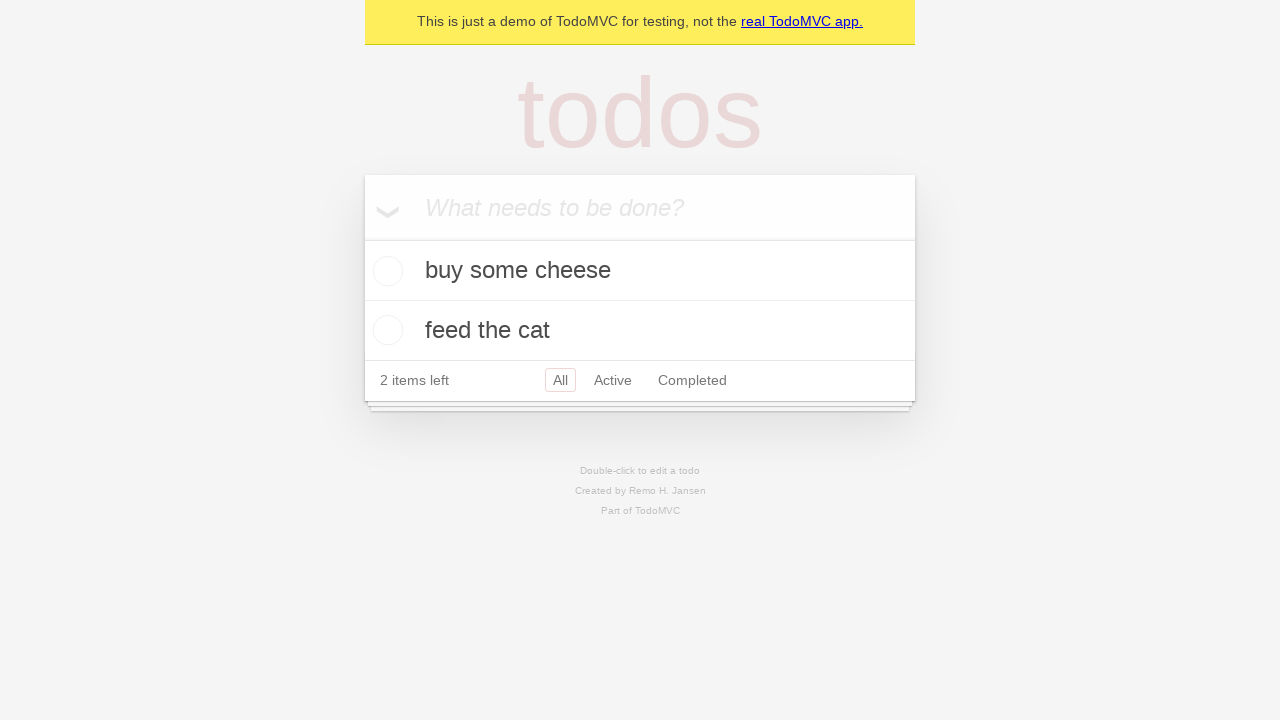

Filled todo input with 'book a doctors appointment' on internal:attr=[placeholder="What needs to be done?"i]
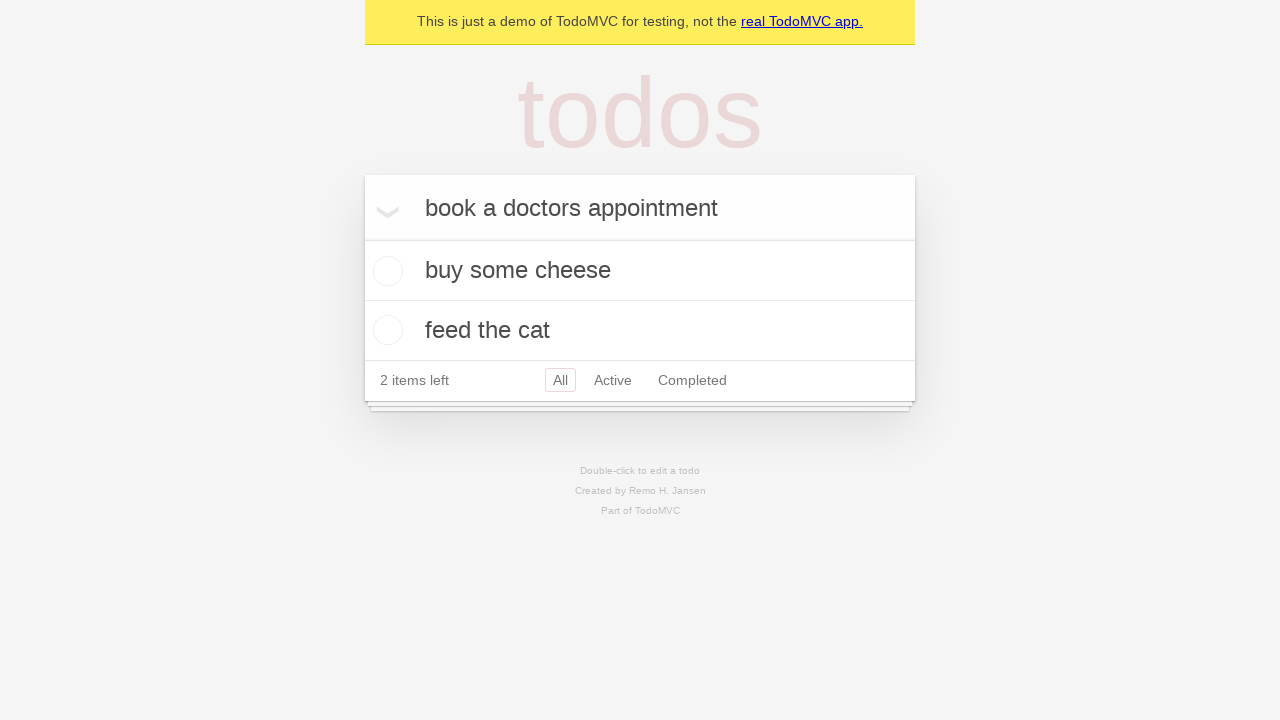

Pressed Enter to add third todo item on internal:attr=[placeholder="What needs to be done?"i]
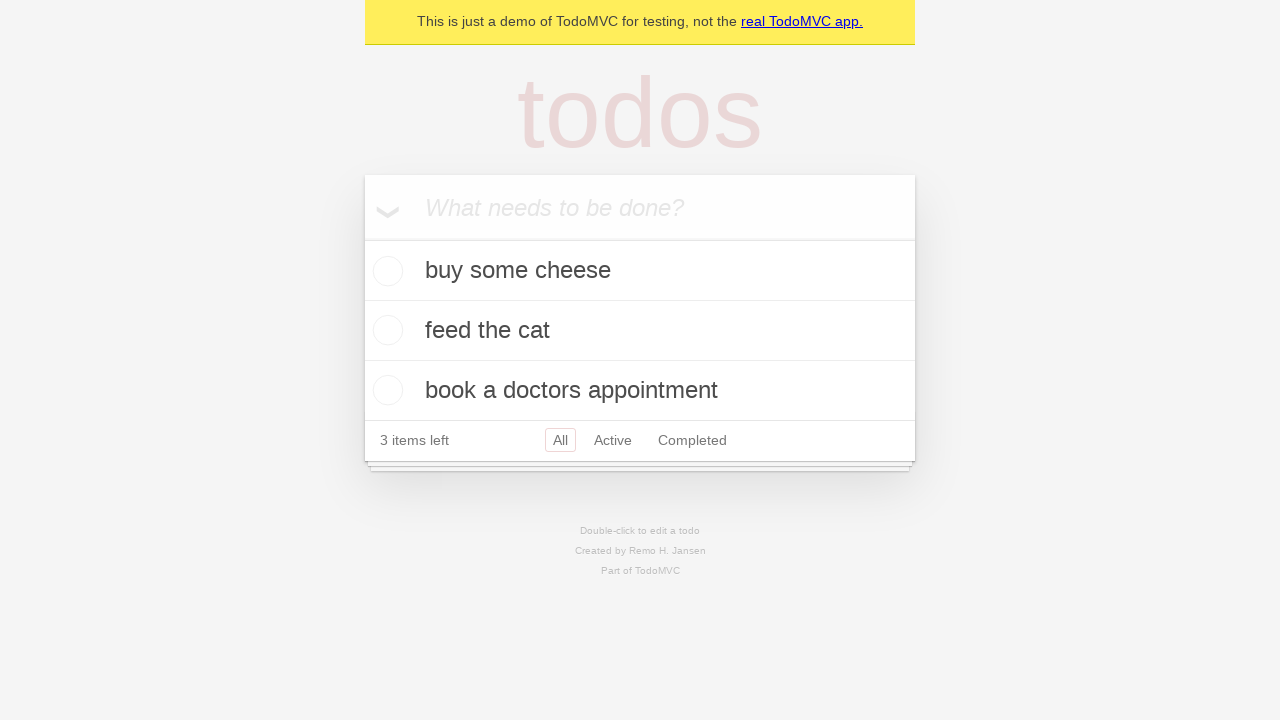

Checked 'Mark all as complete' toggle to mark all items as completed at (362, 238) on internal:label="Mark all as complete"i
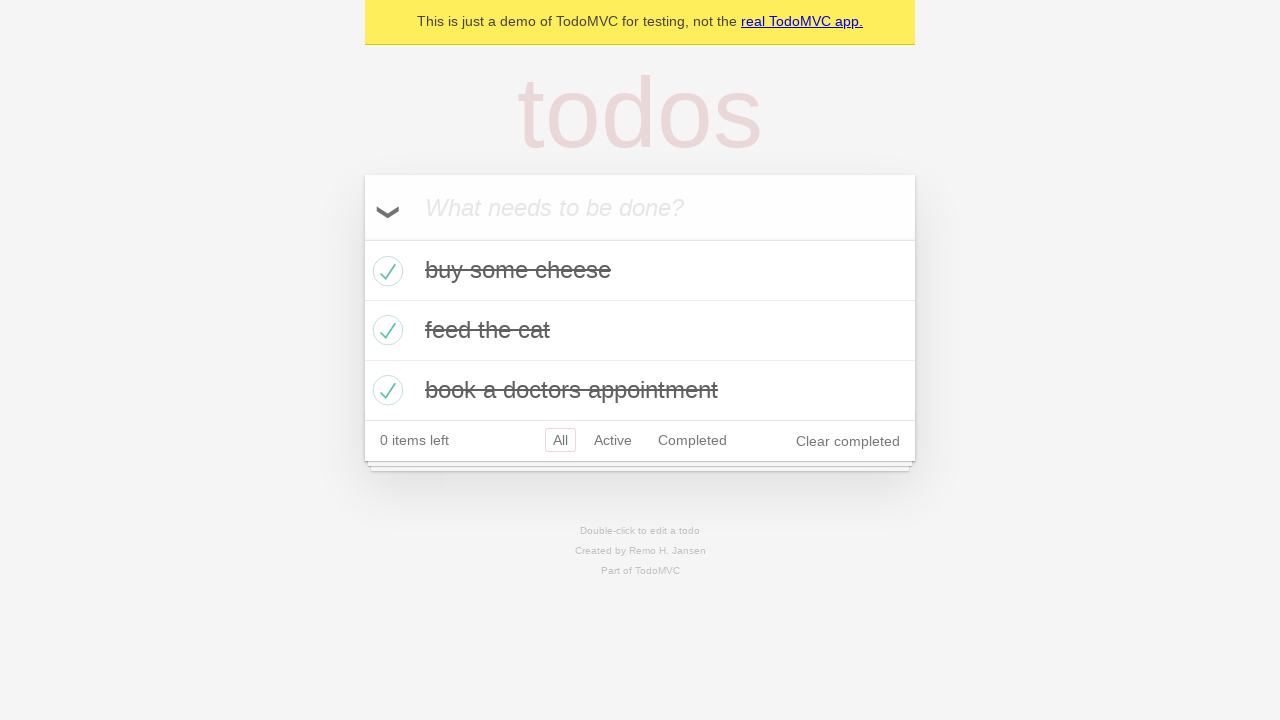

Unchecked 'Mark all as complete' toggle to clear completed state at (362, 238) on internal:label="Mark all as complete"i
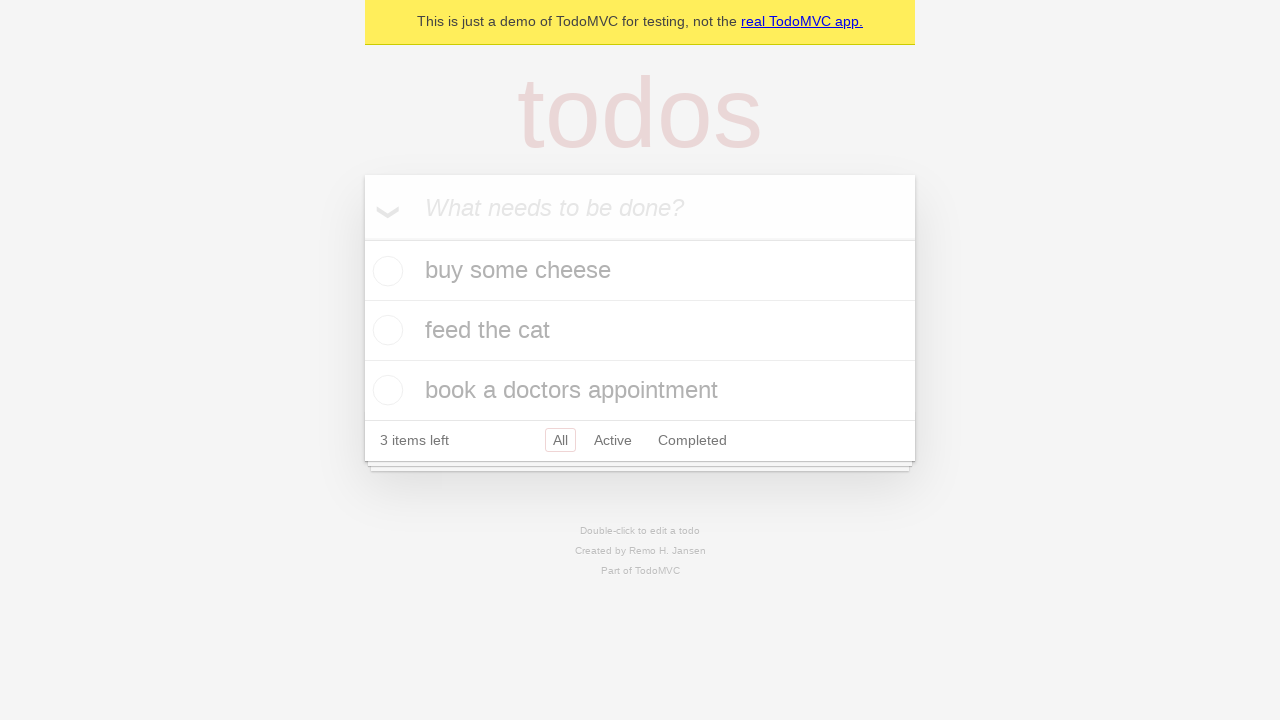

Verified todo items are present after clearing completed state
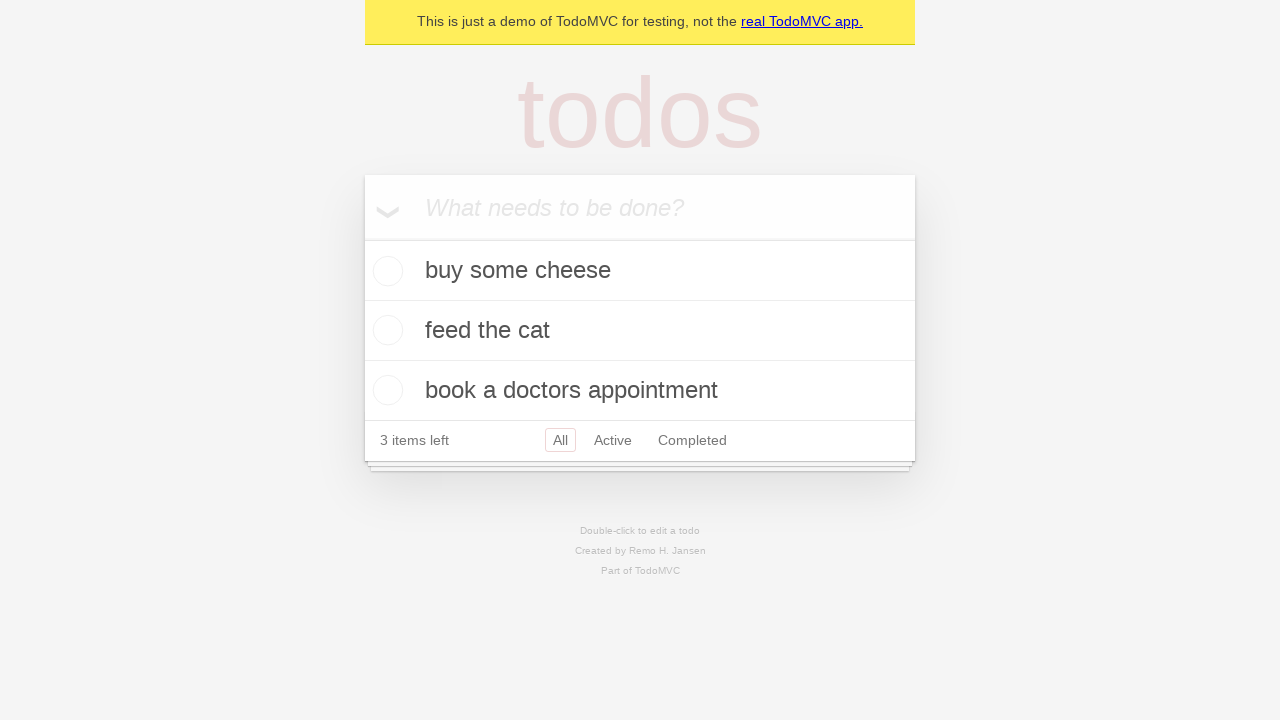

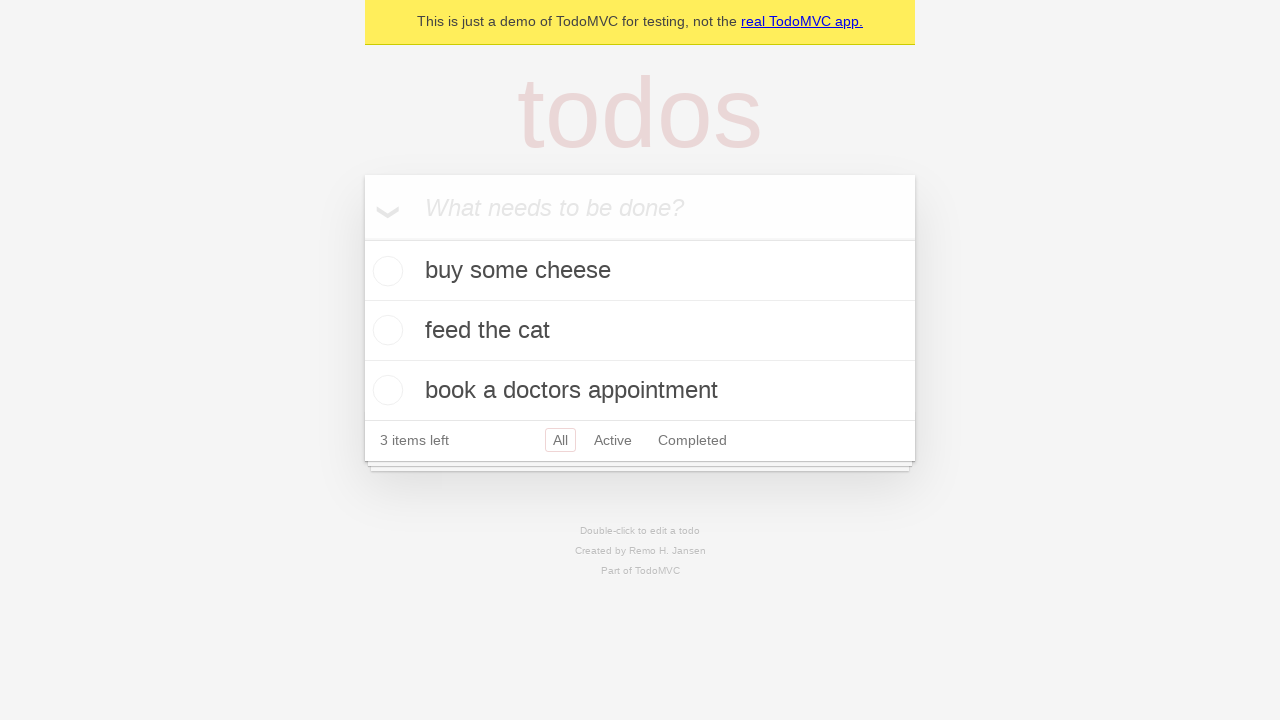